Tests interaction with a passenger info dropdown on a practice website by clicking on the dropdown element and verifying its text content.

Starting URL: https://rahulshettyacademy.com/dropdownsPractise/

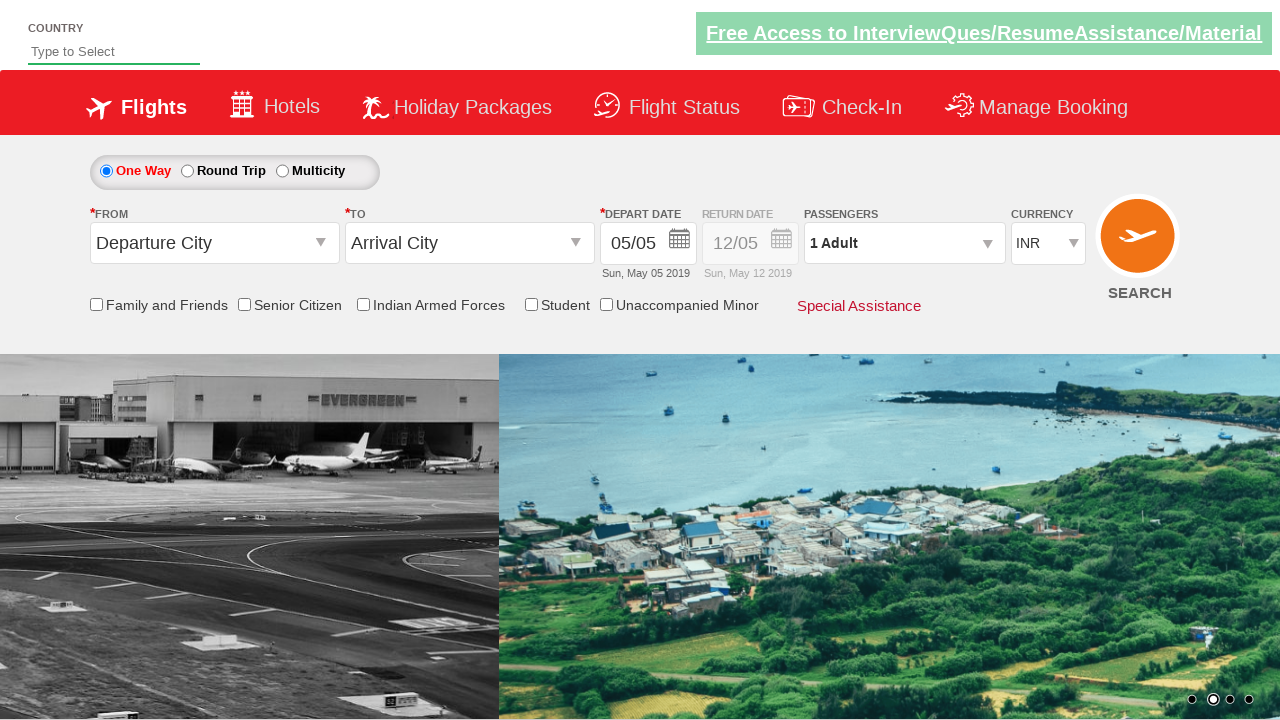

Clicked on passenger info dropdown element at (904, 243) on #divpaxinfo
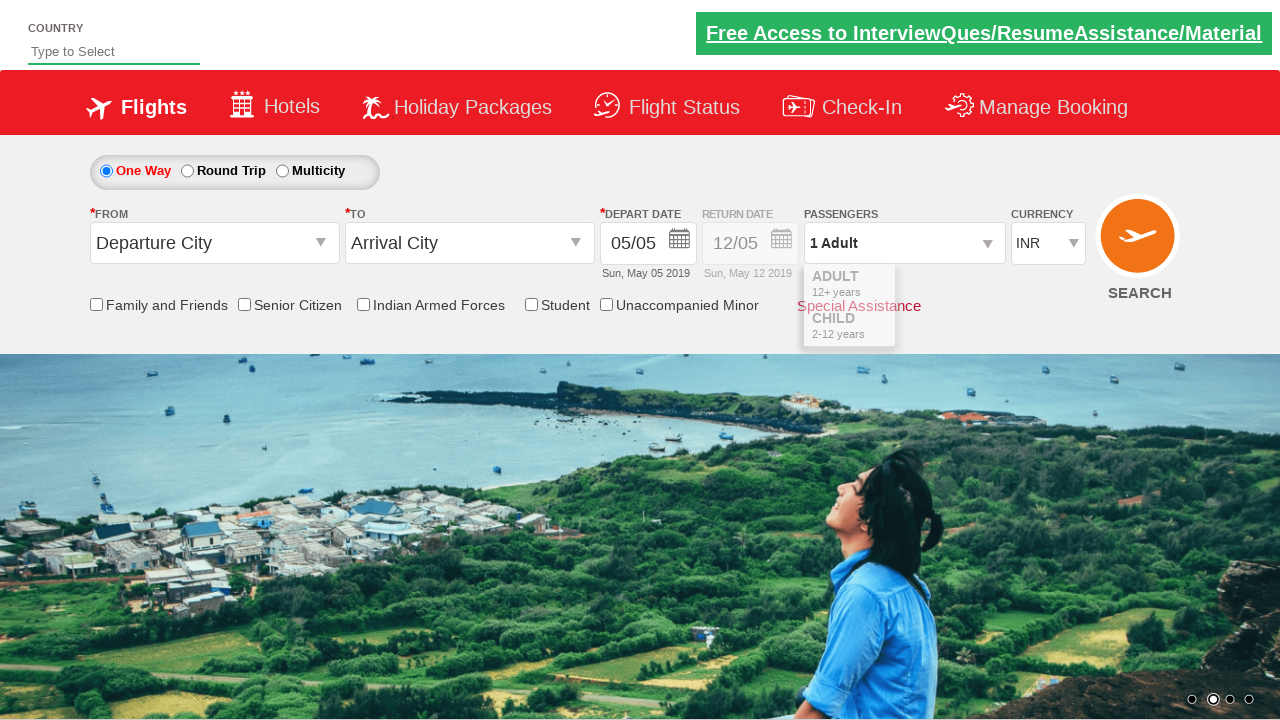

Waited 2 seconds for dropdown to open
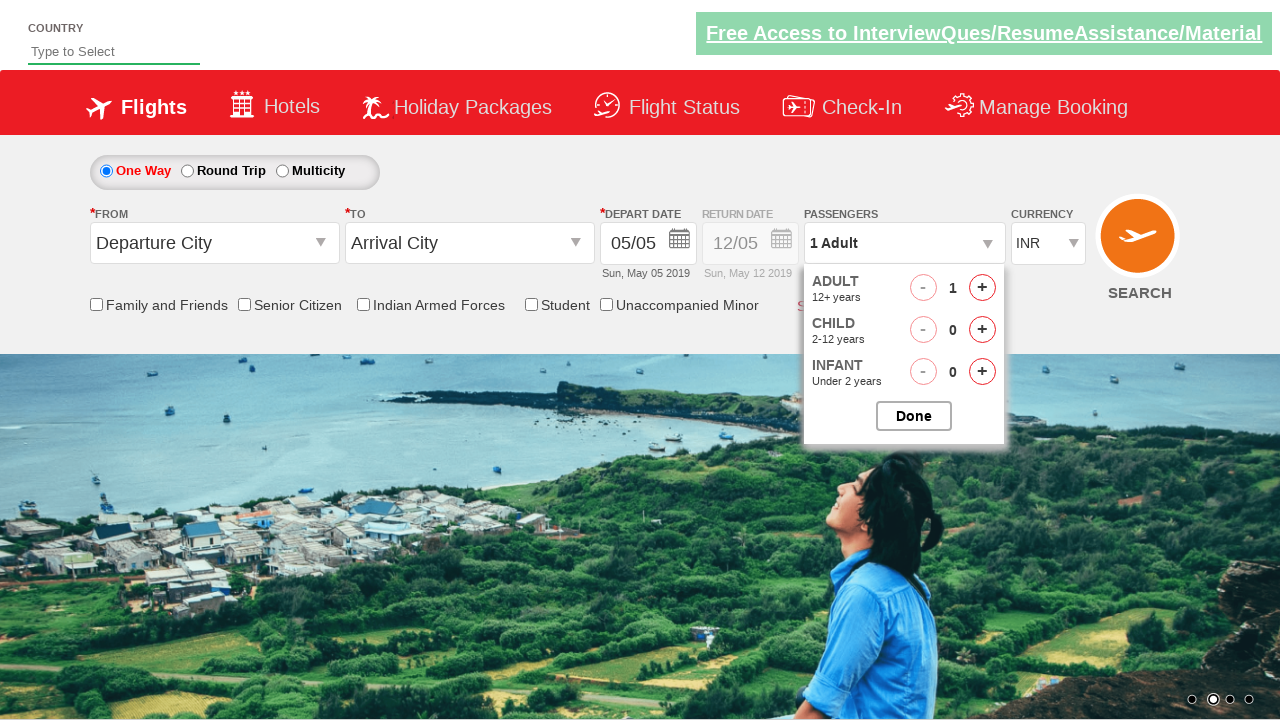

Located passenger info dropdown element
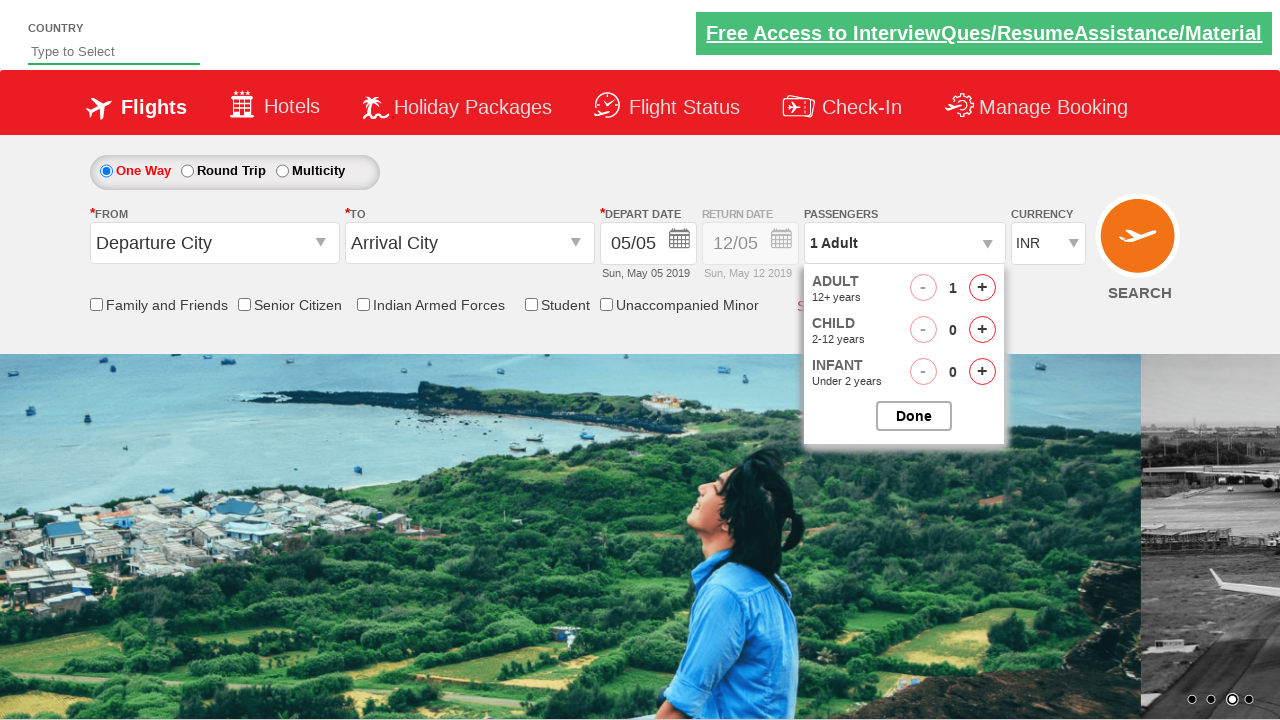

Confirmed passenger info dropdown is visible
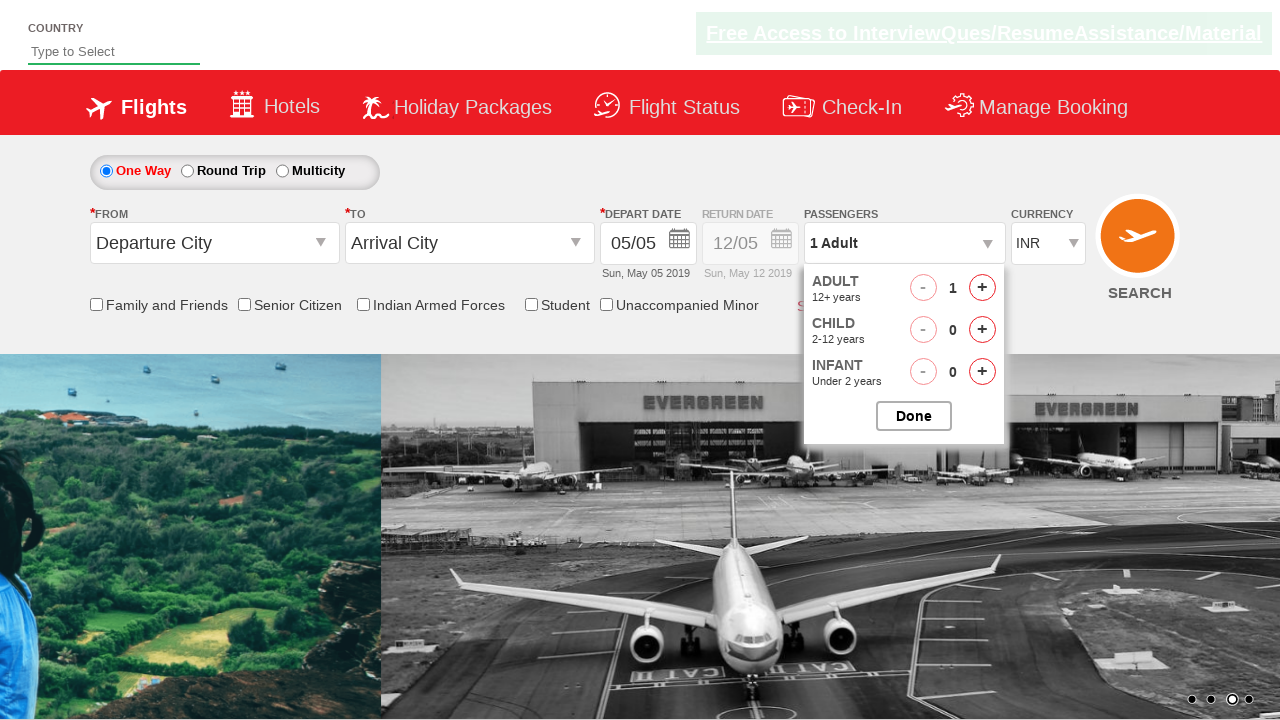

Retrieved and printed passenger info dropdown text content
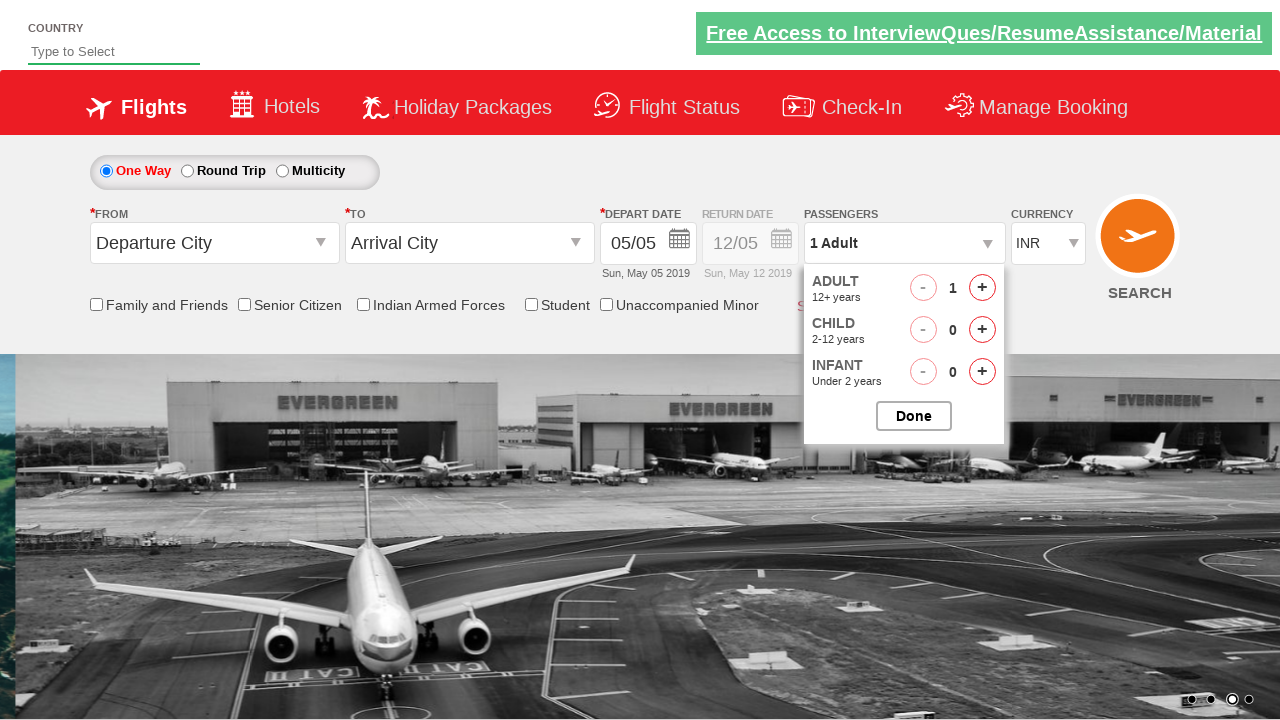

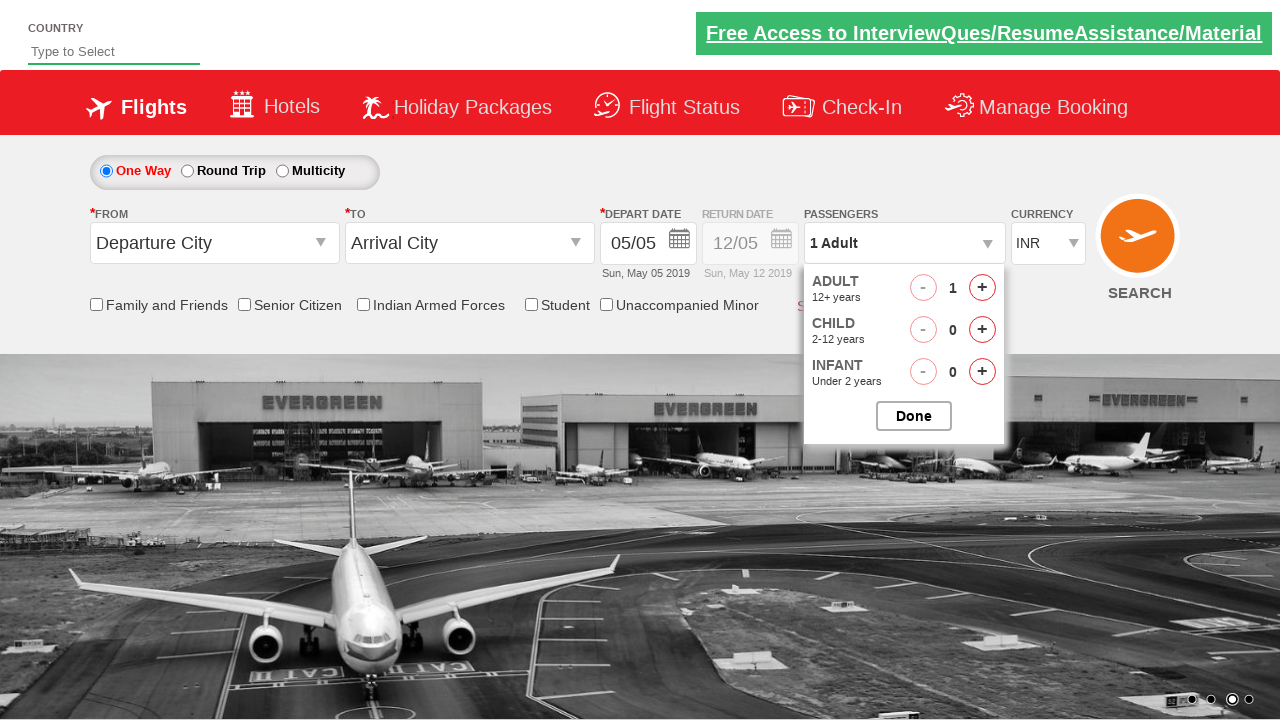